Tests Shadow DOM interaction by accessing a shadow root element and typing into a search input field within the shadow DOM of a books PWA application.

Starting URL: https://books-pwakit.appspot.com/

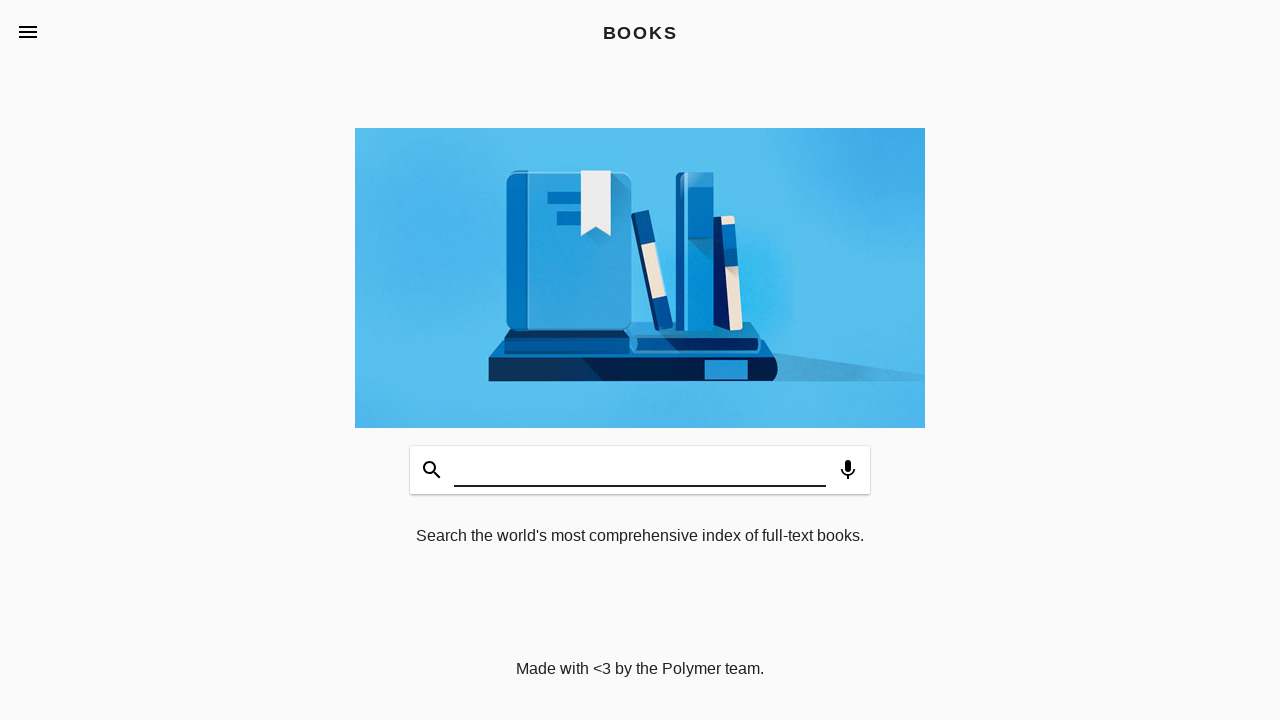

Waited for book-app element to be present
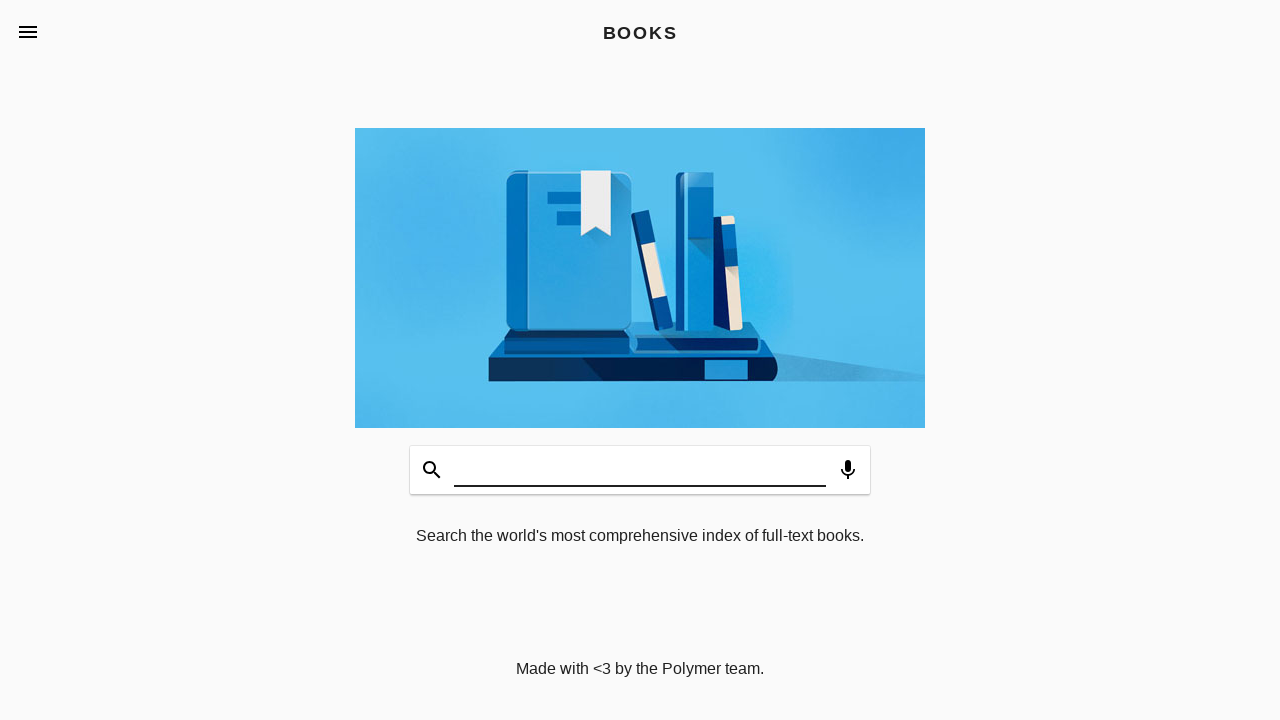

Filled shadow DOM search input with 'selenium automation' on book-app[apptitle='BOOKS'] >> #input
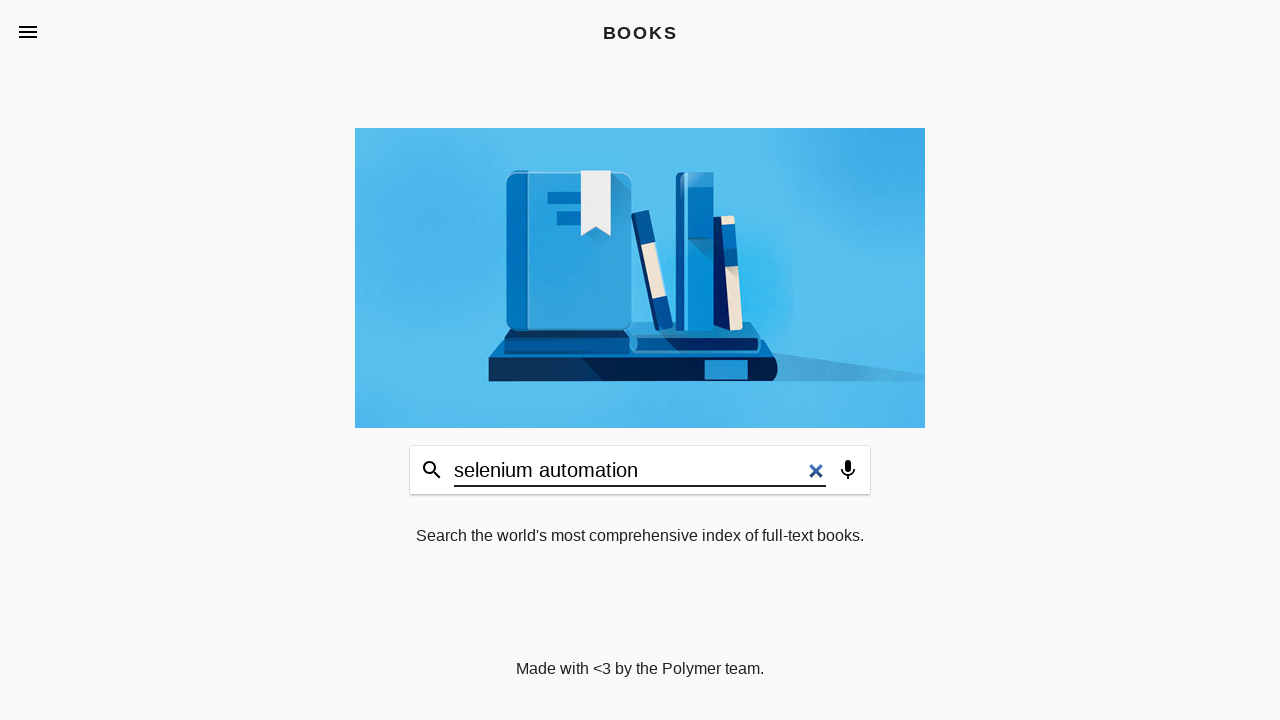

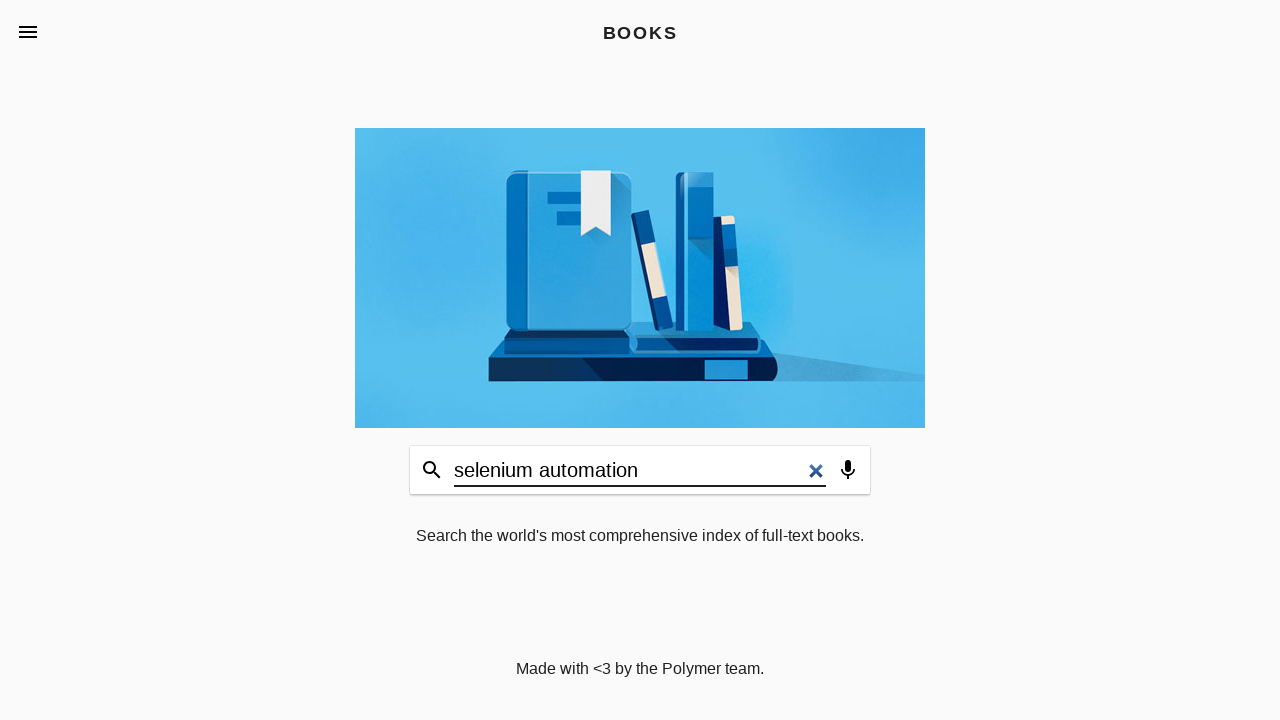